Tests the tRFTar database search functionality by navigating to the search page, entering tRF IDs in the search box, selecting various tRF type and target region checkboxes, and submitting the search form.

Starting URL: http://www.rnanut.net/tRFTar/

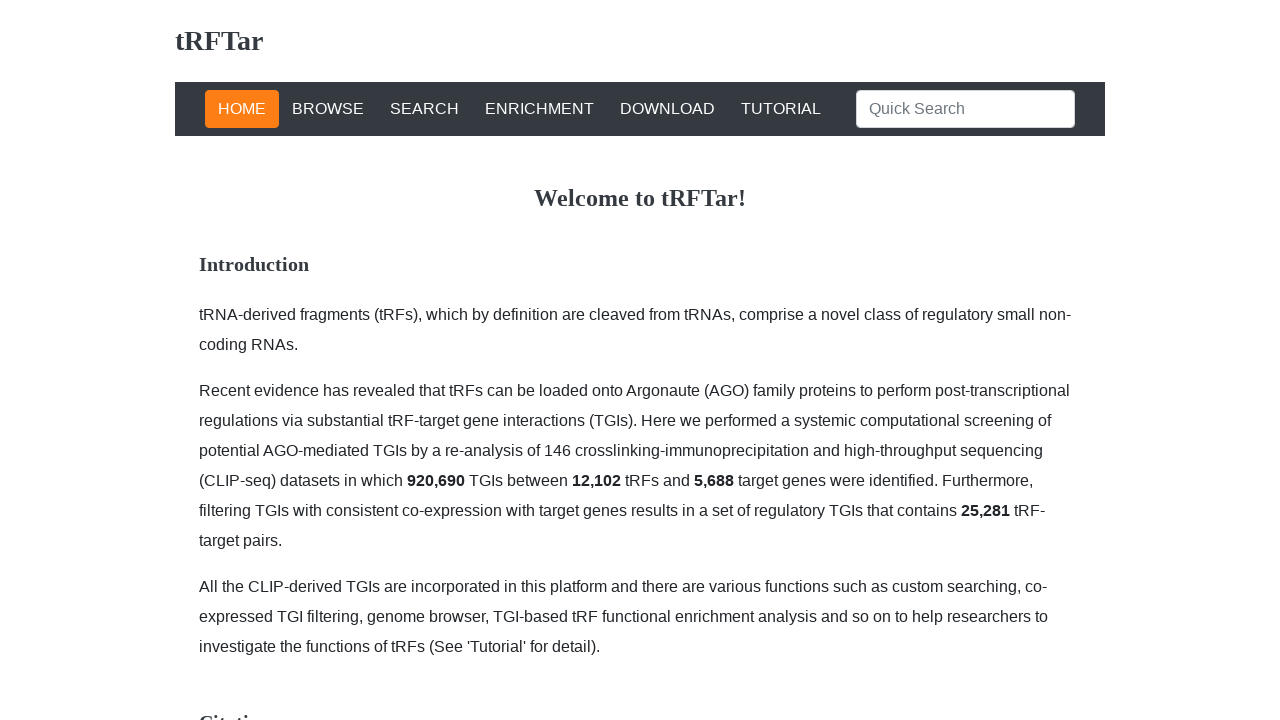

Clicked SEARCH button in navigation at (424, 109) on #nav-search
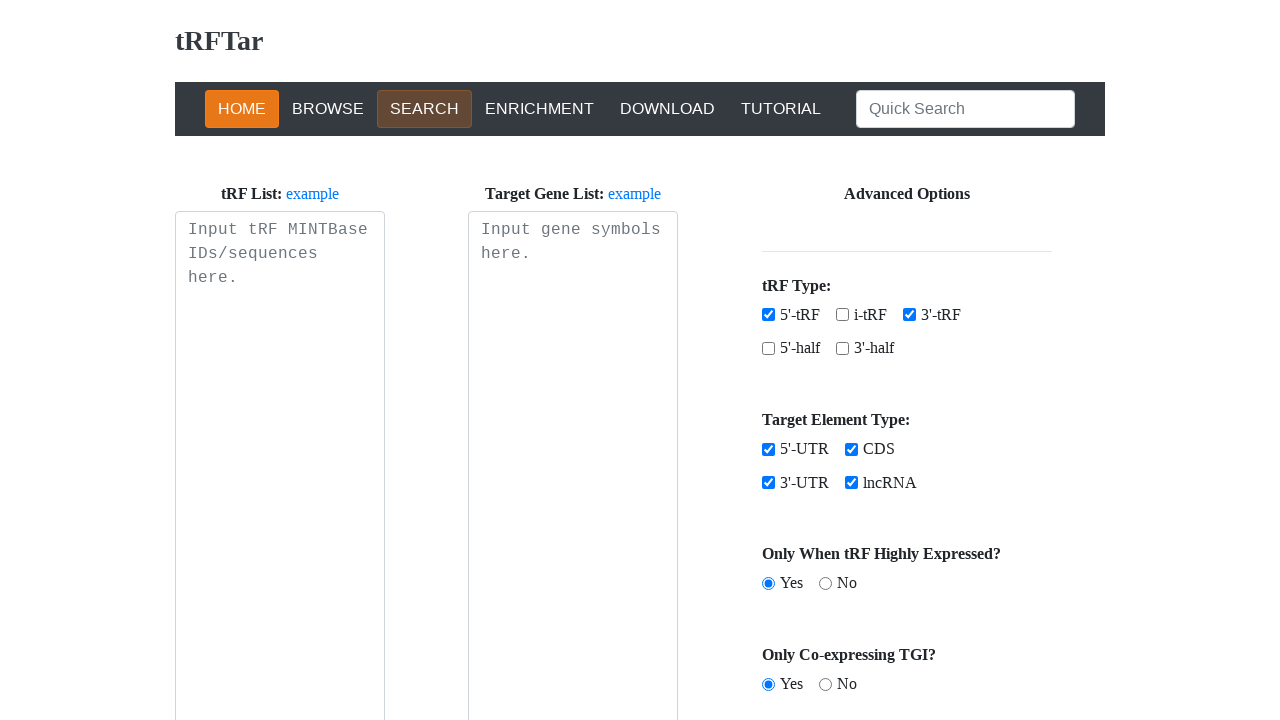

Search textarea became visible
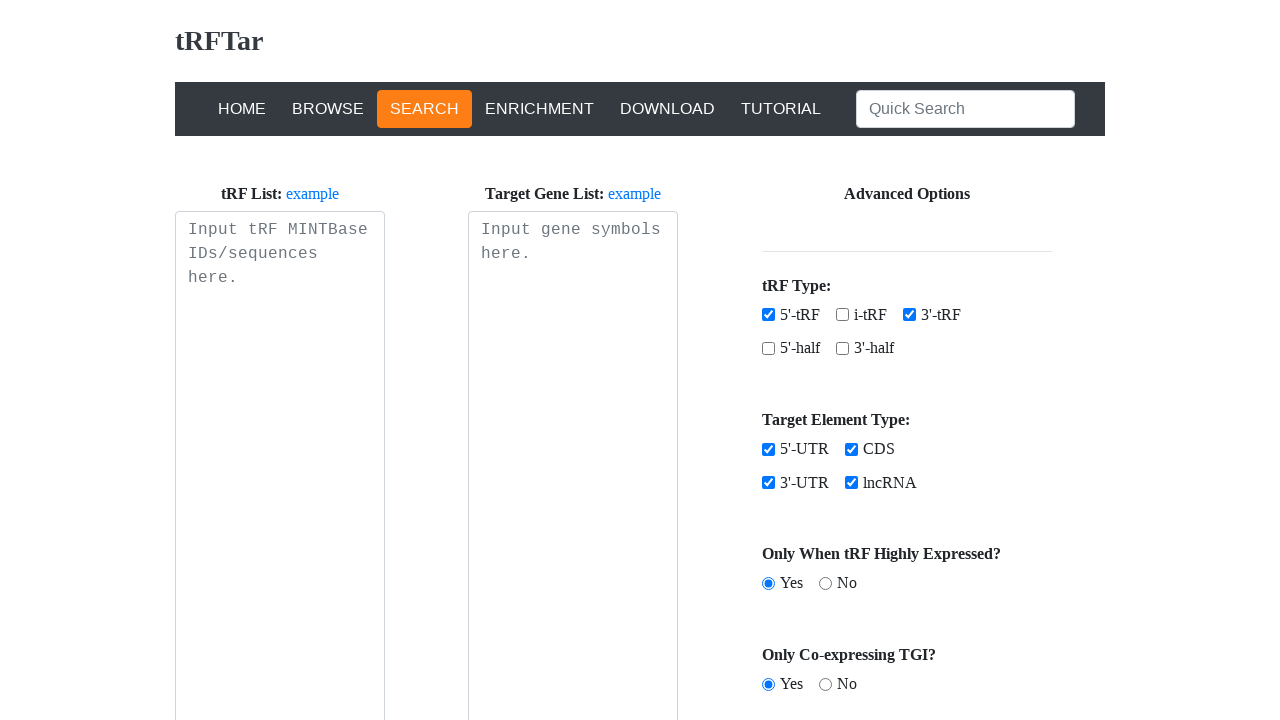

Entered tRF IDs in search textarea: tRF-1001, tRF-3001a, tRF-5001b on #search-tRF-textarea
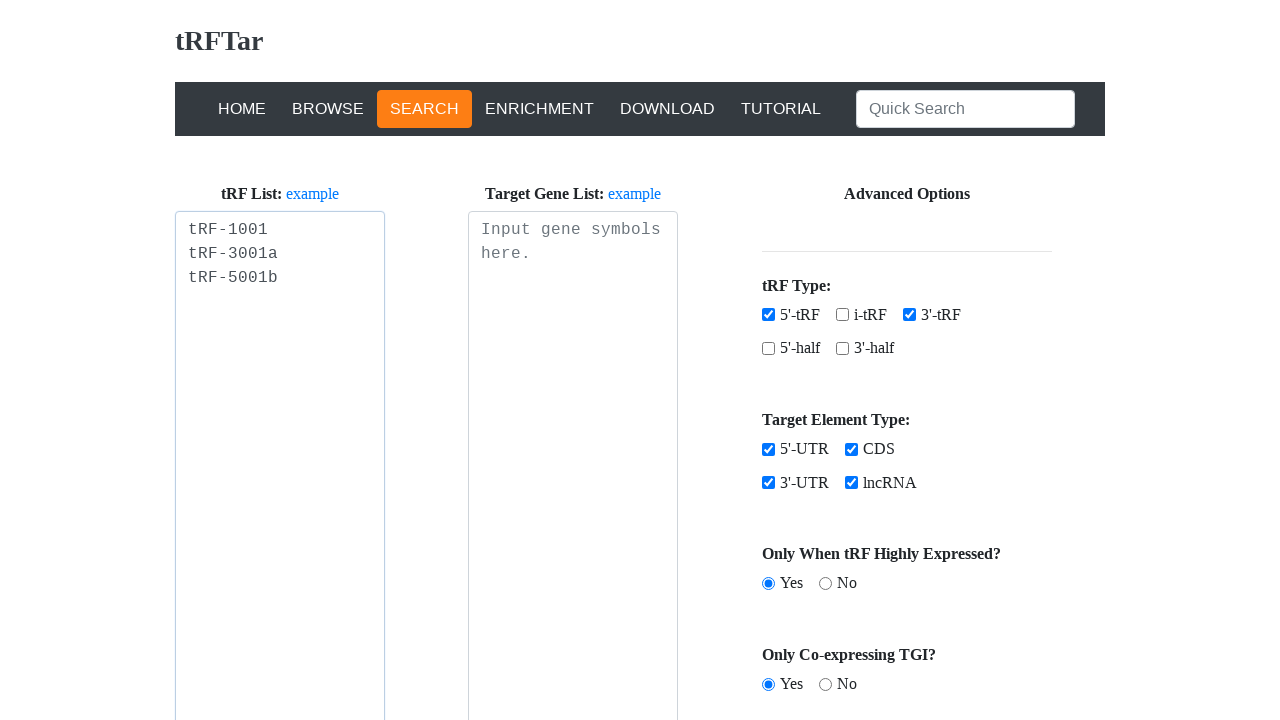

Selected i-tRF checkbox at (842, 315) on #search-i-tRF-chk
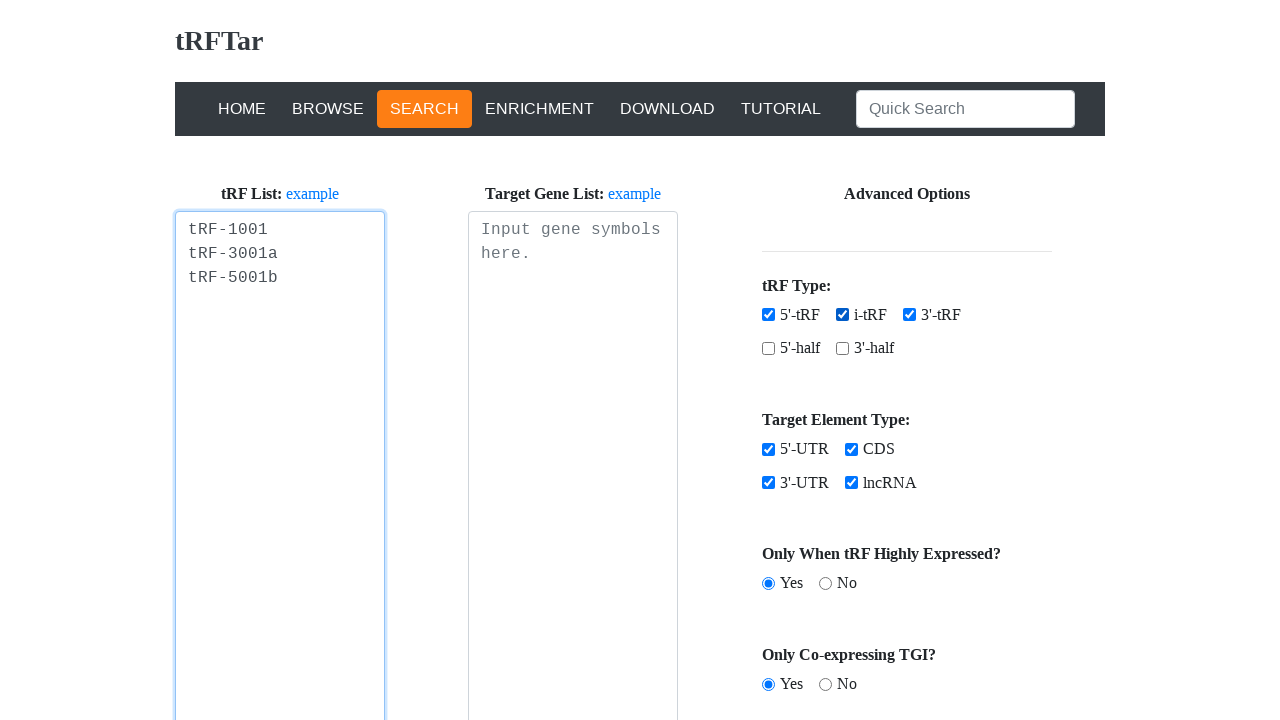

Selected 5-half tRF checkbox at (768, 348) on #search-5-half-chk
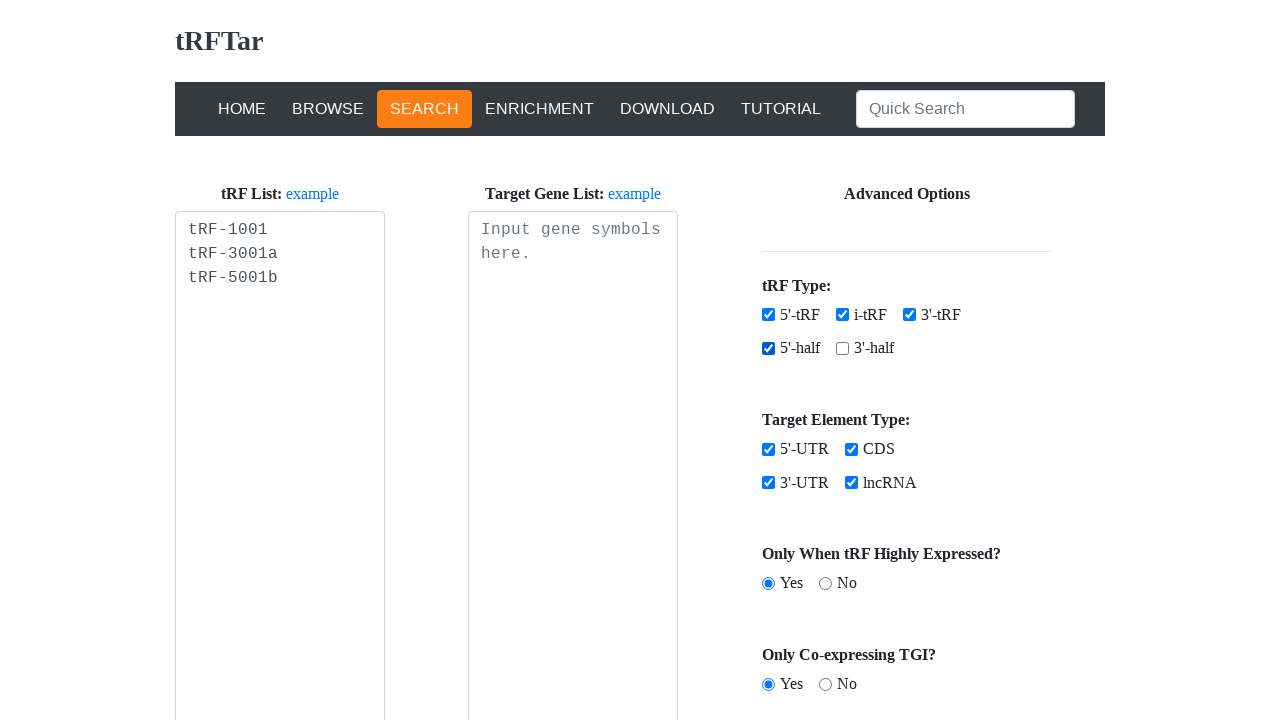

Selected 3-half tRF checkbox at (842, 348) on #search-3-half-chk
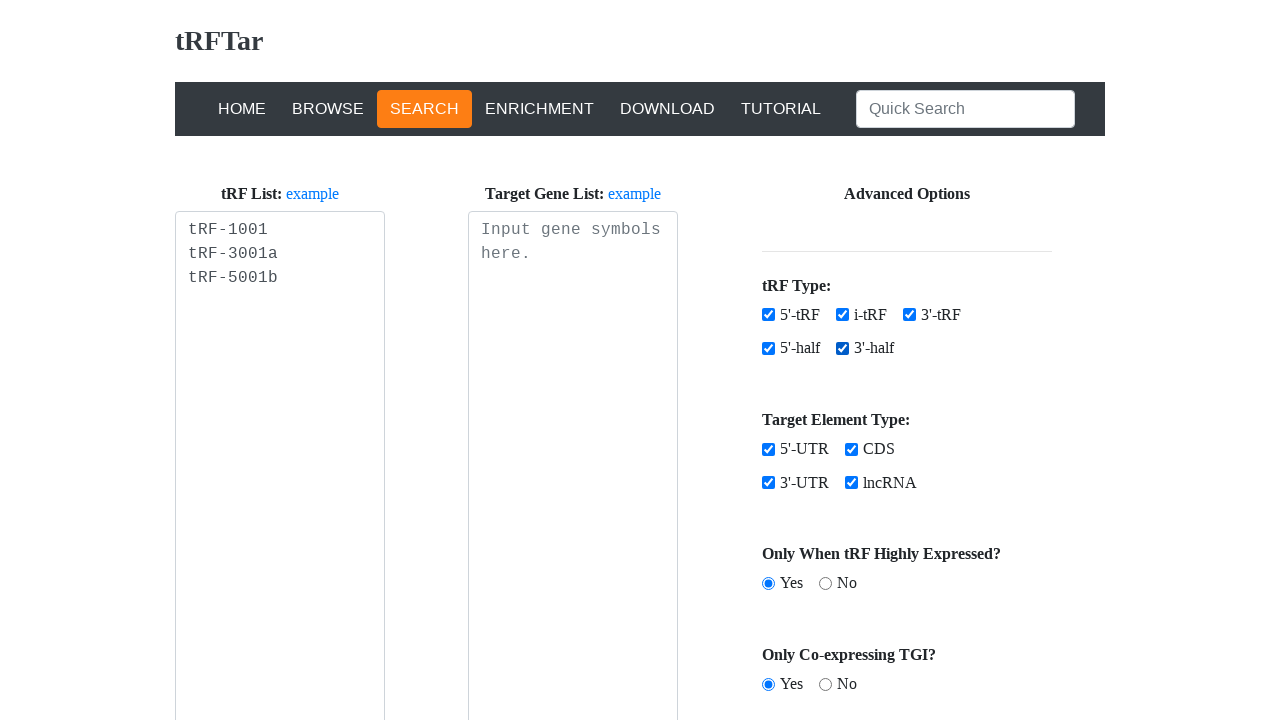

Selected lncRNA target region checkbox at (851, 483) on #search-lncRNA-chk
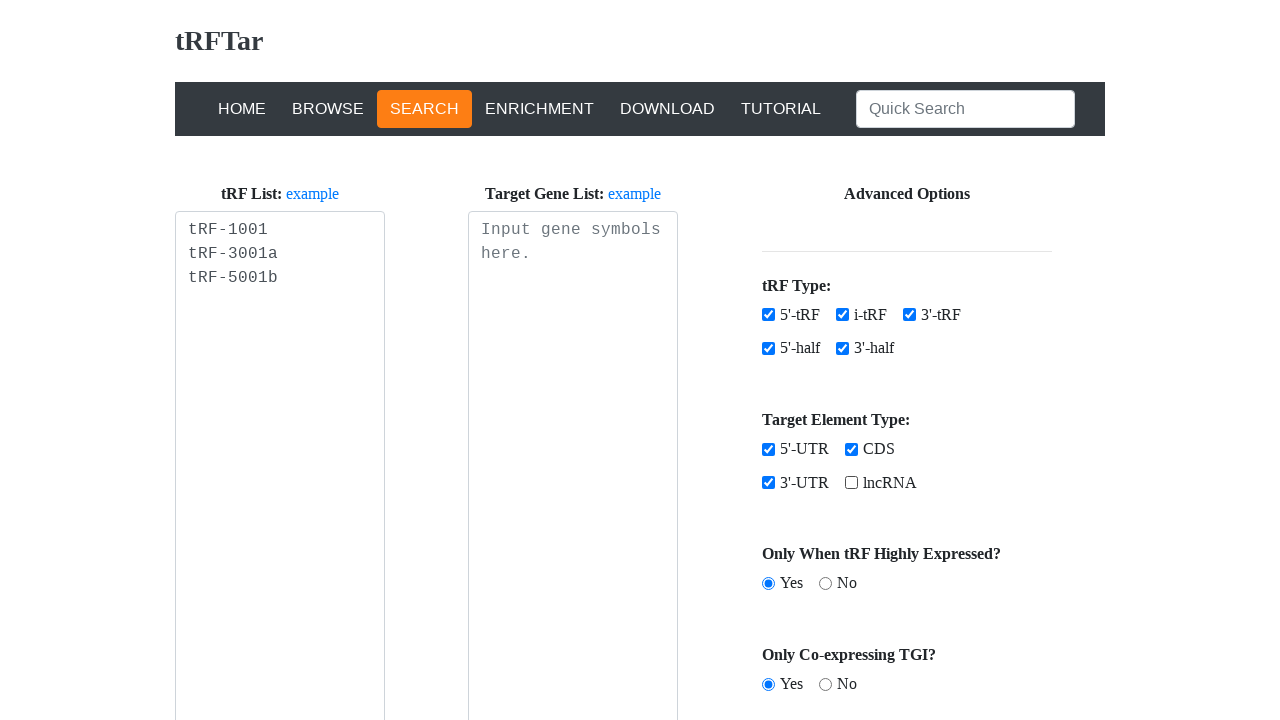

Selected 5-UTR target region checkbox at (768, 449) on #search-5-UTR-chk
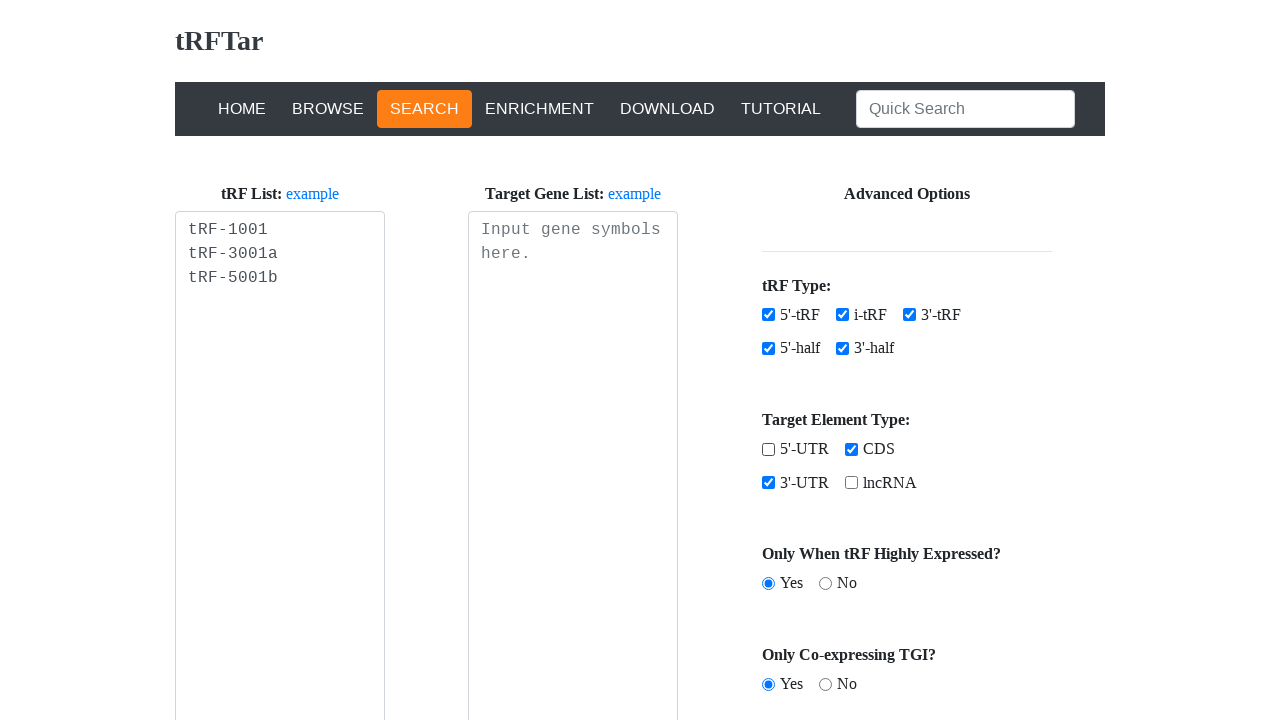

Clicked search button to submit form at (907, 611) on #search-btn
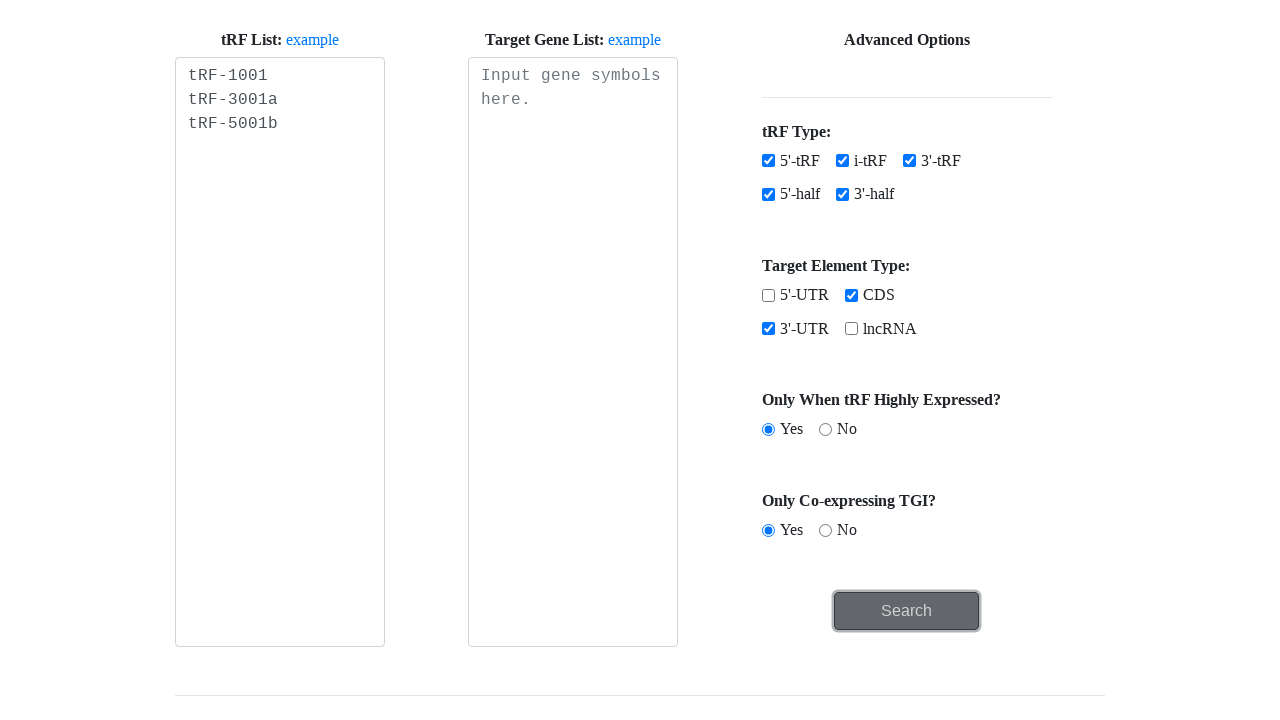

Waited 10 seconds for search results to load
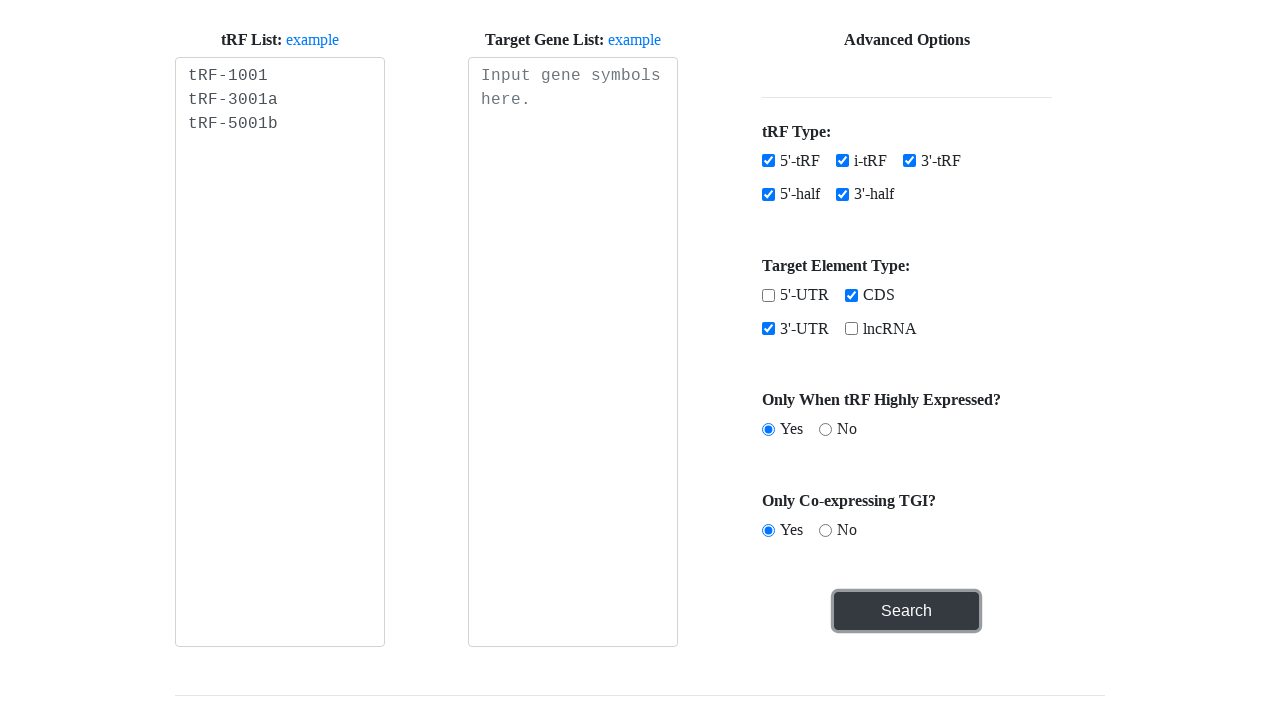

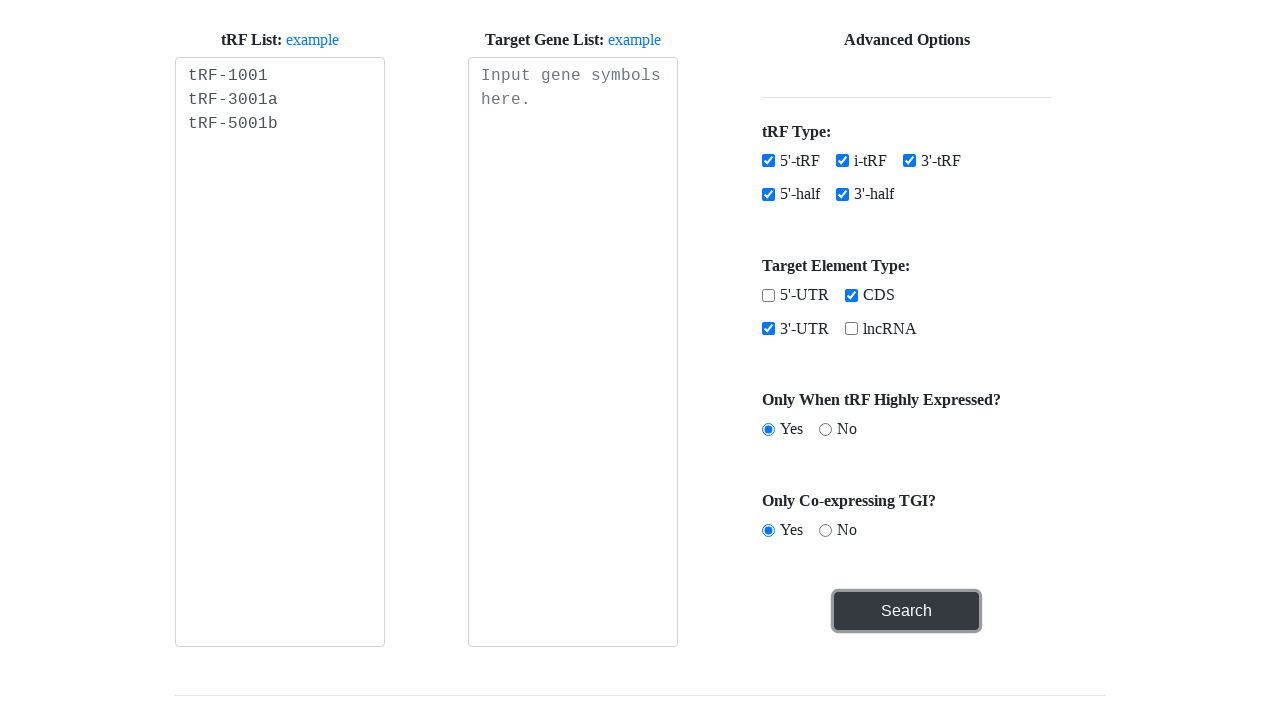